Tests dropdown selection functionality by selecting a country from a dropdown list and iterating through all available options

Starting URL: https://phppot.com/demo/jquery-dependent-dropdown-list-countries-and-states/

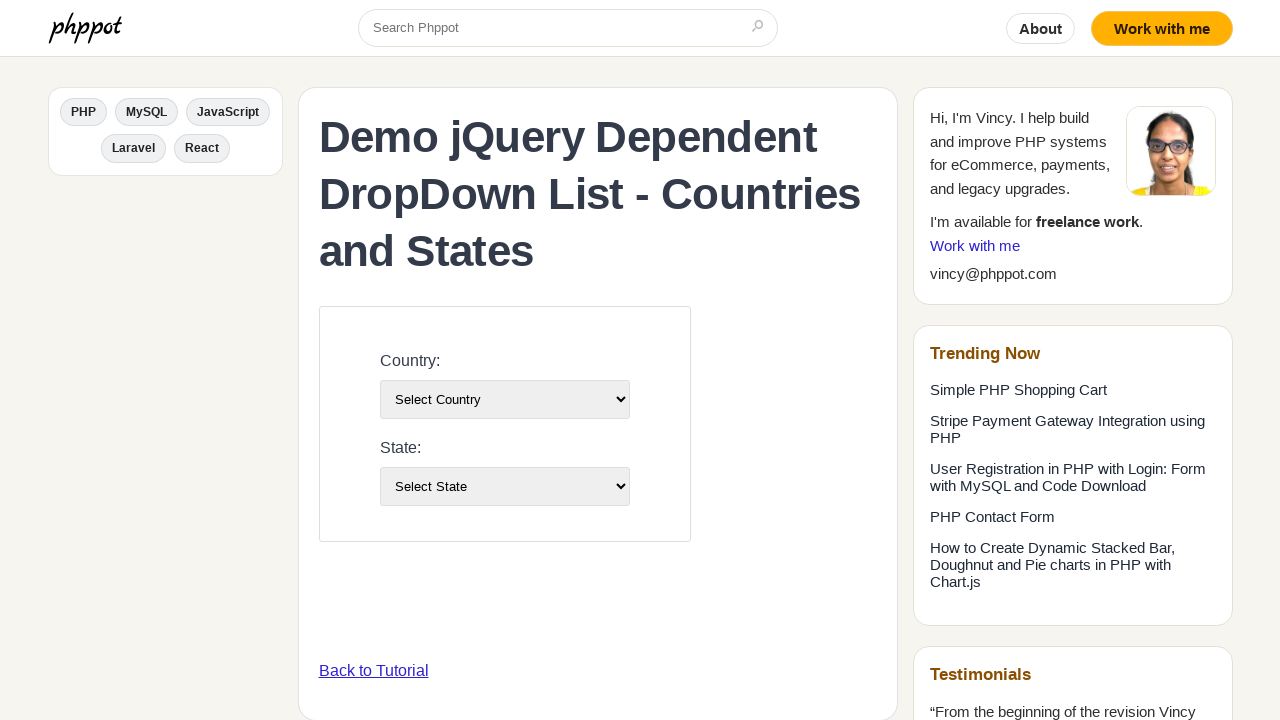

Located country dropdown element
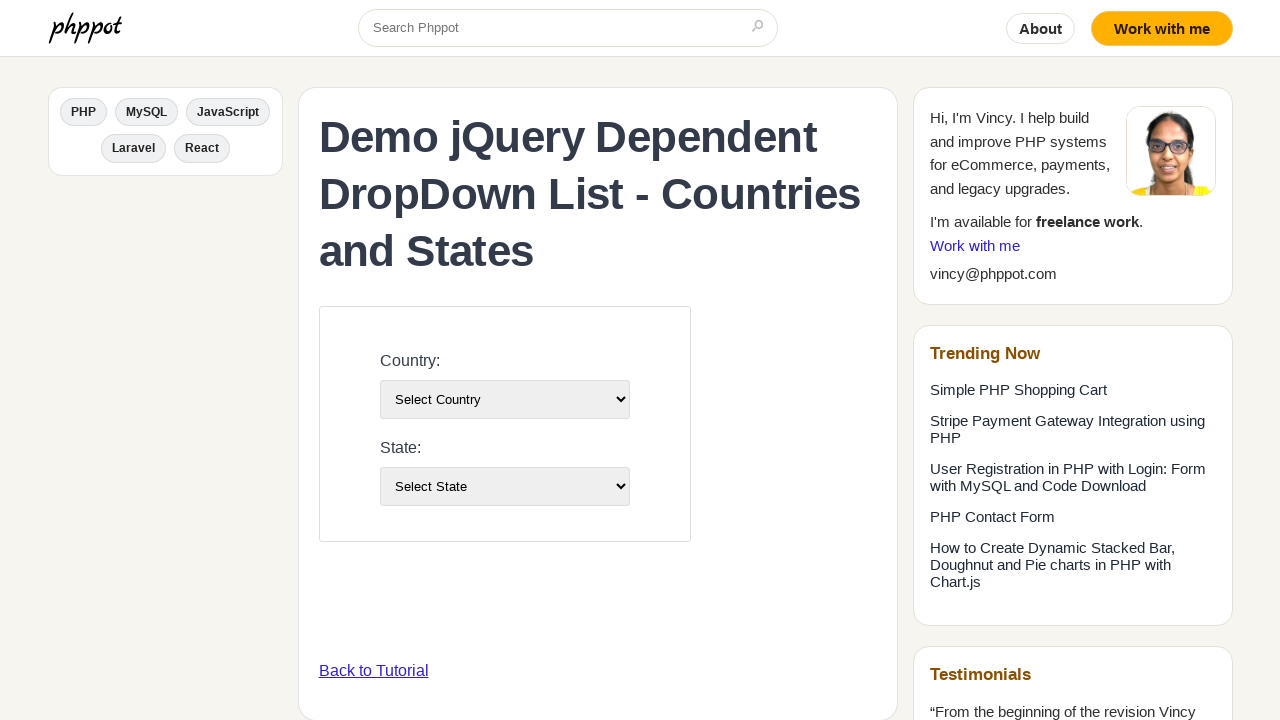

Selected France from country dropdown (index 3) on select#country-list
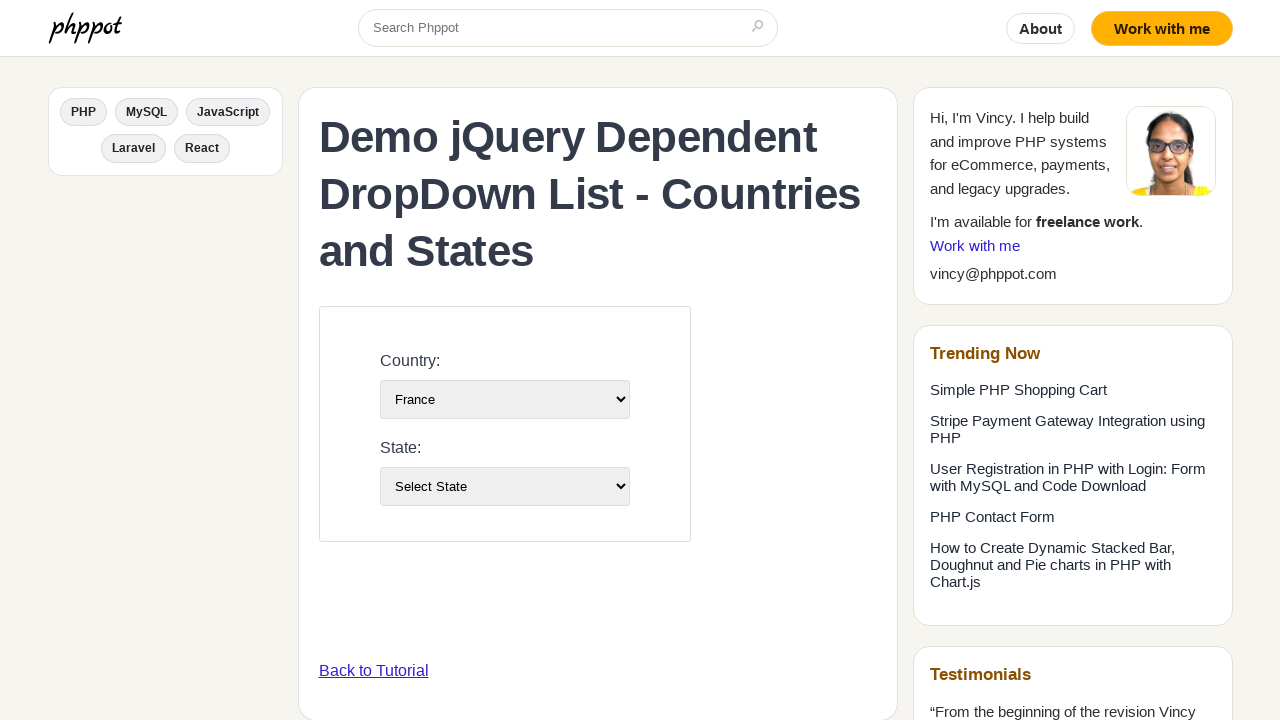

Retrieved all dropdown options
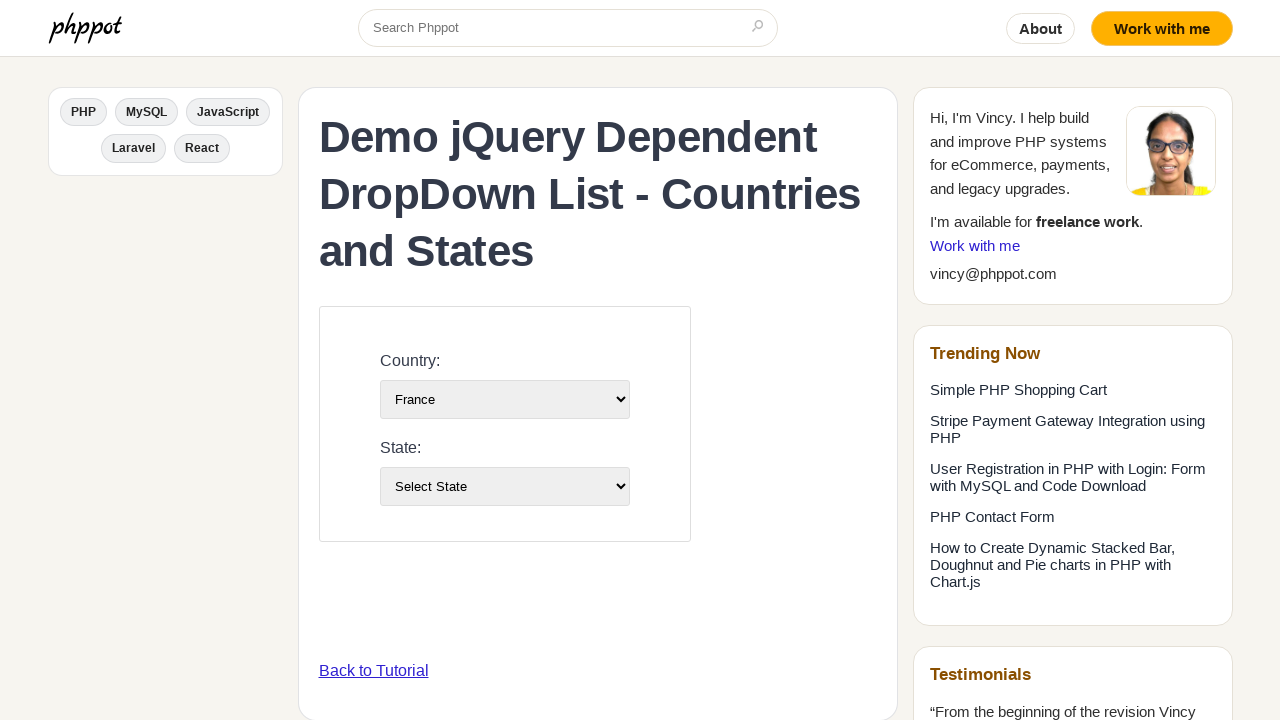

Iterated through dropdown option: Select Country
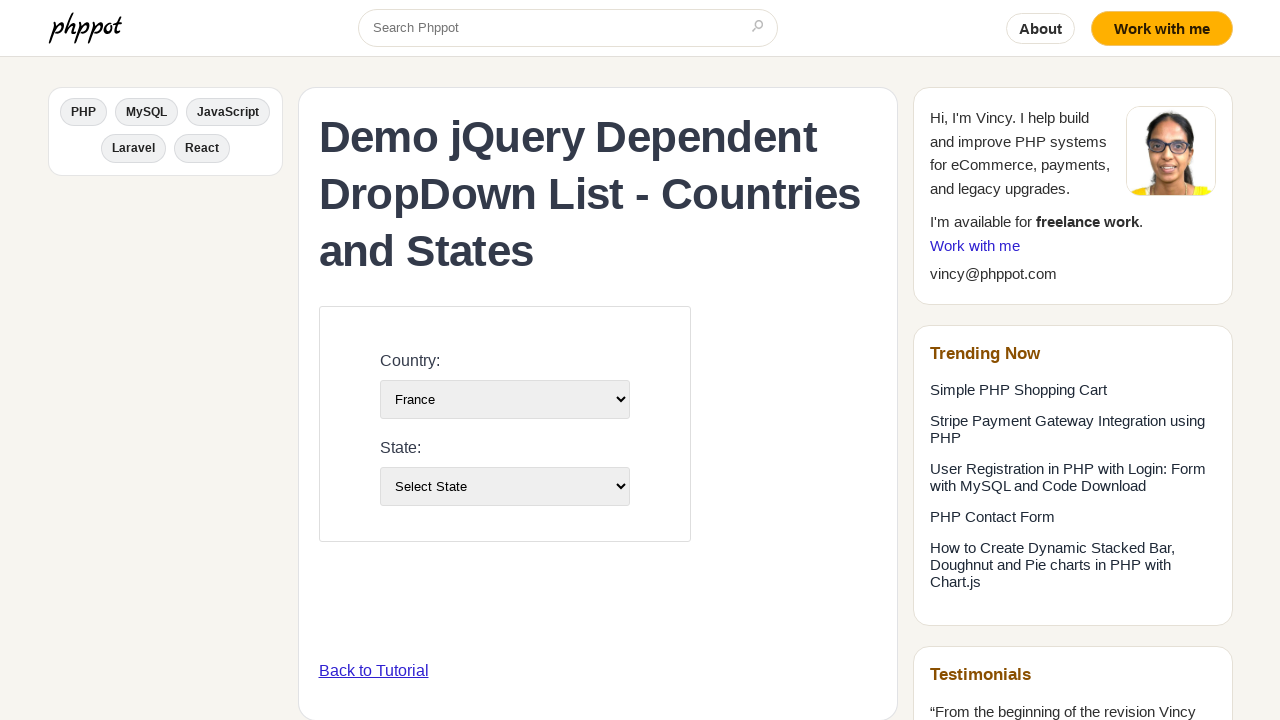

Iterated through dropdown option: Brazil
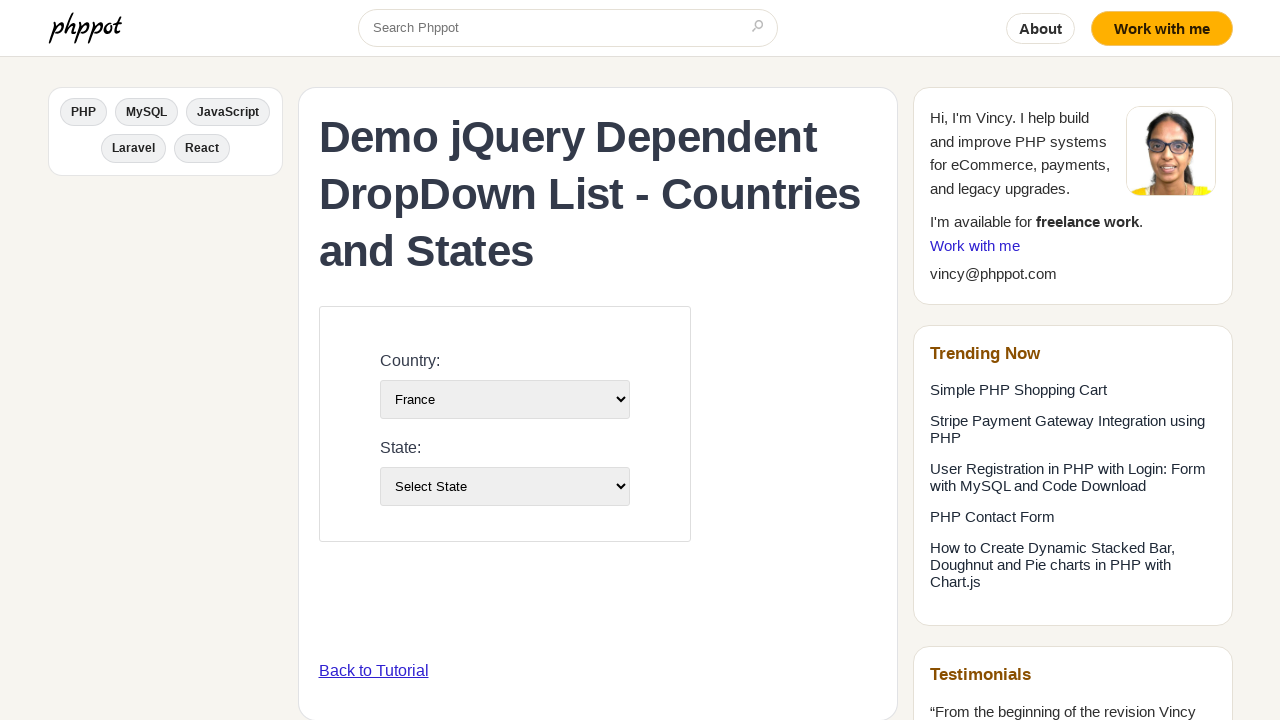

Iterated through dropdown option: China
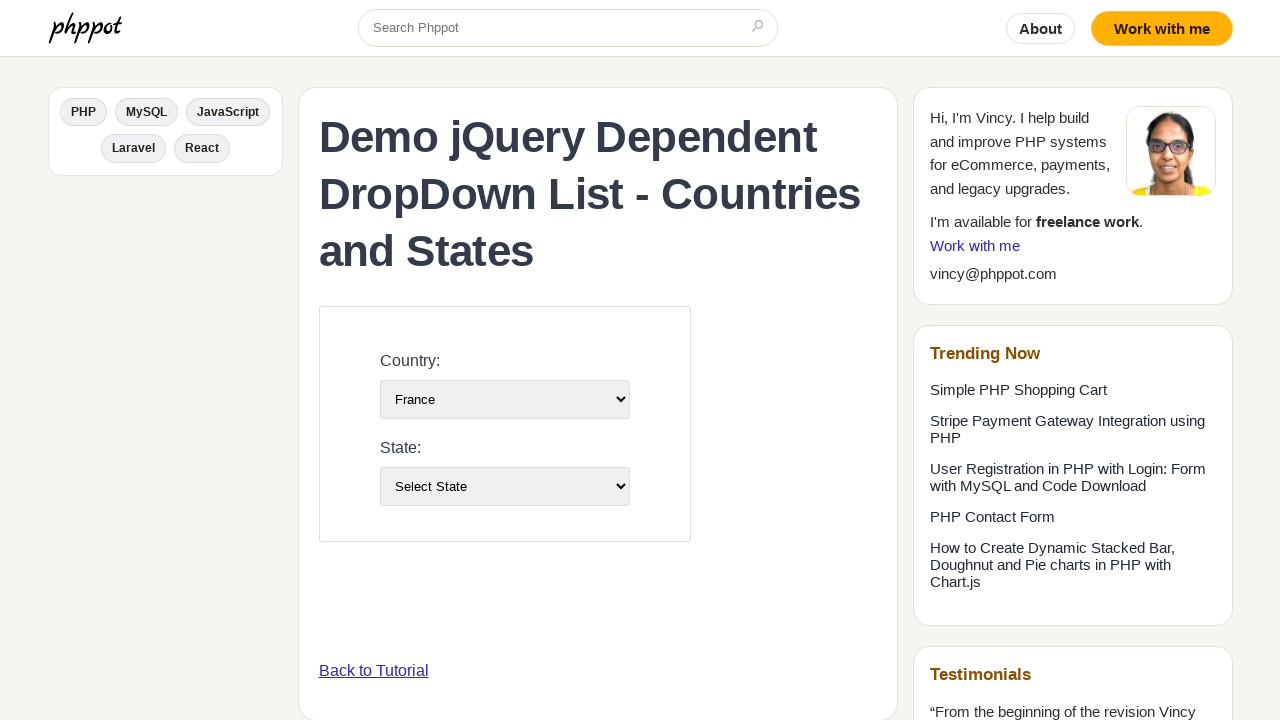

Iterated through dropdown option: France
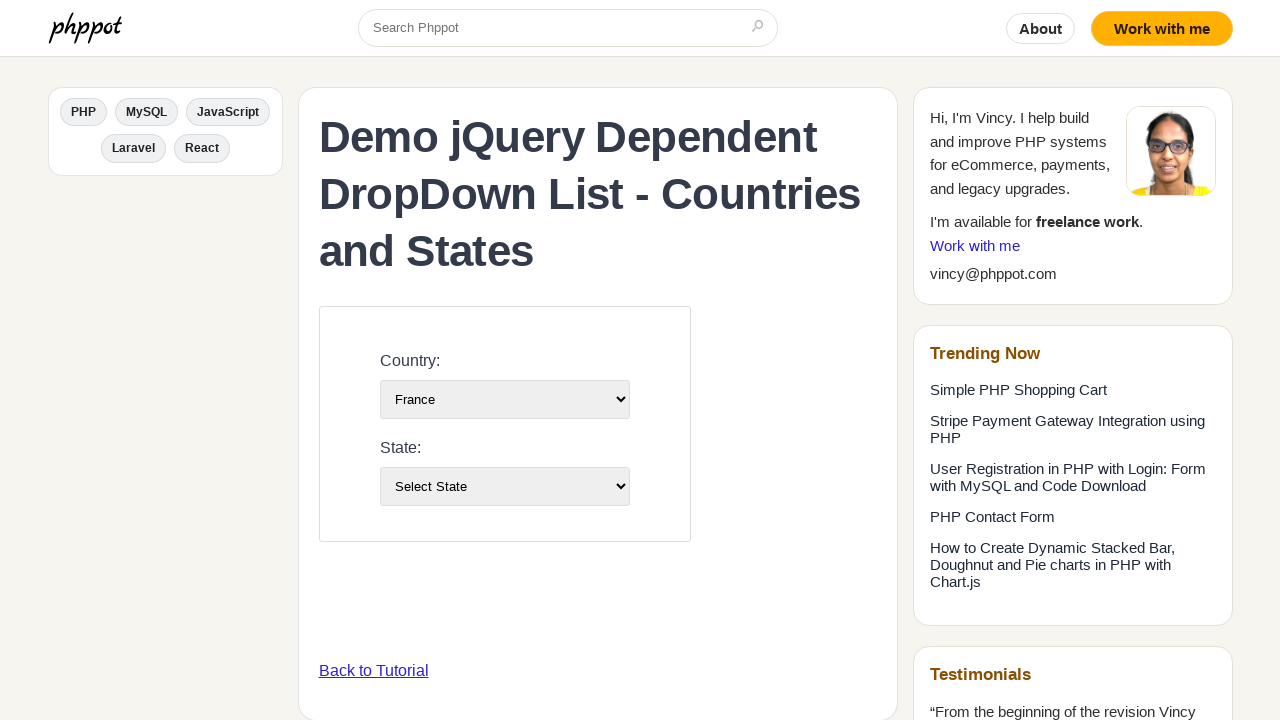

Iterated through dropdown option: India
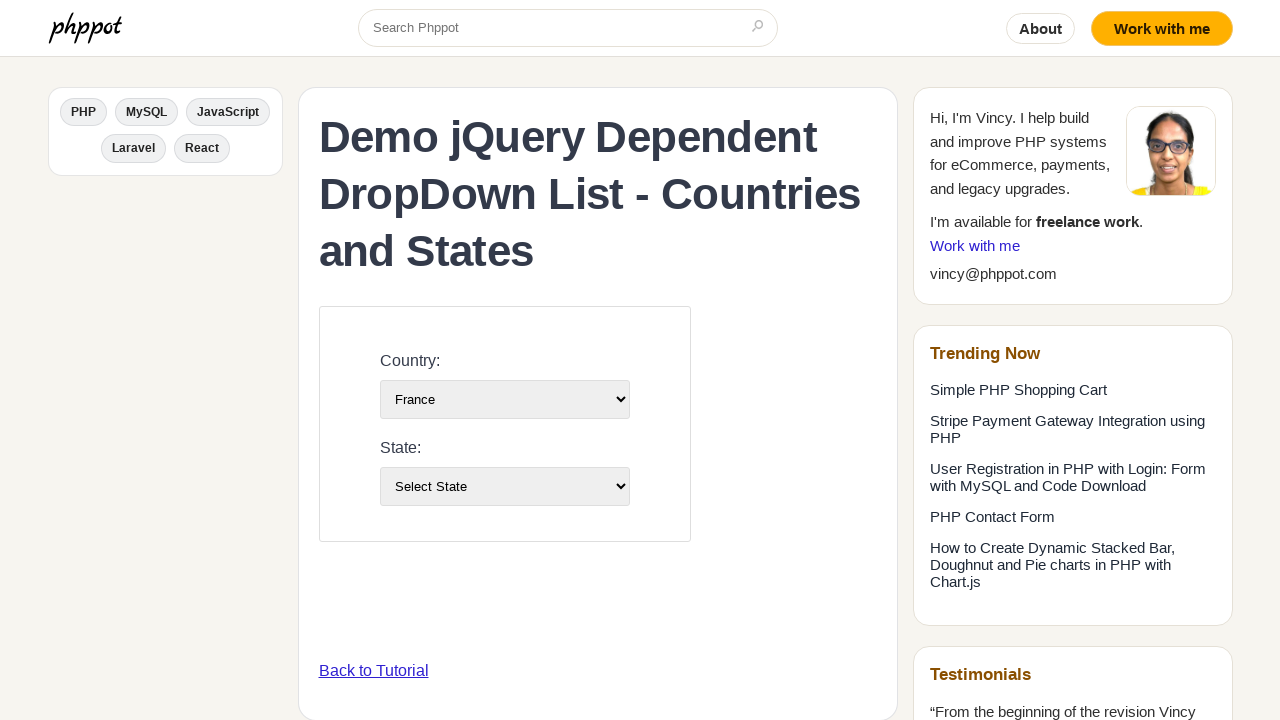

Iterated through dropdown option: USA
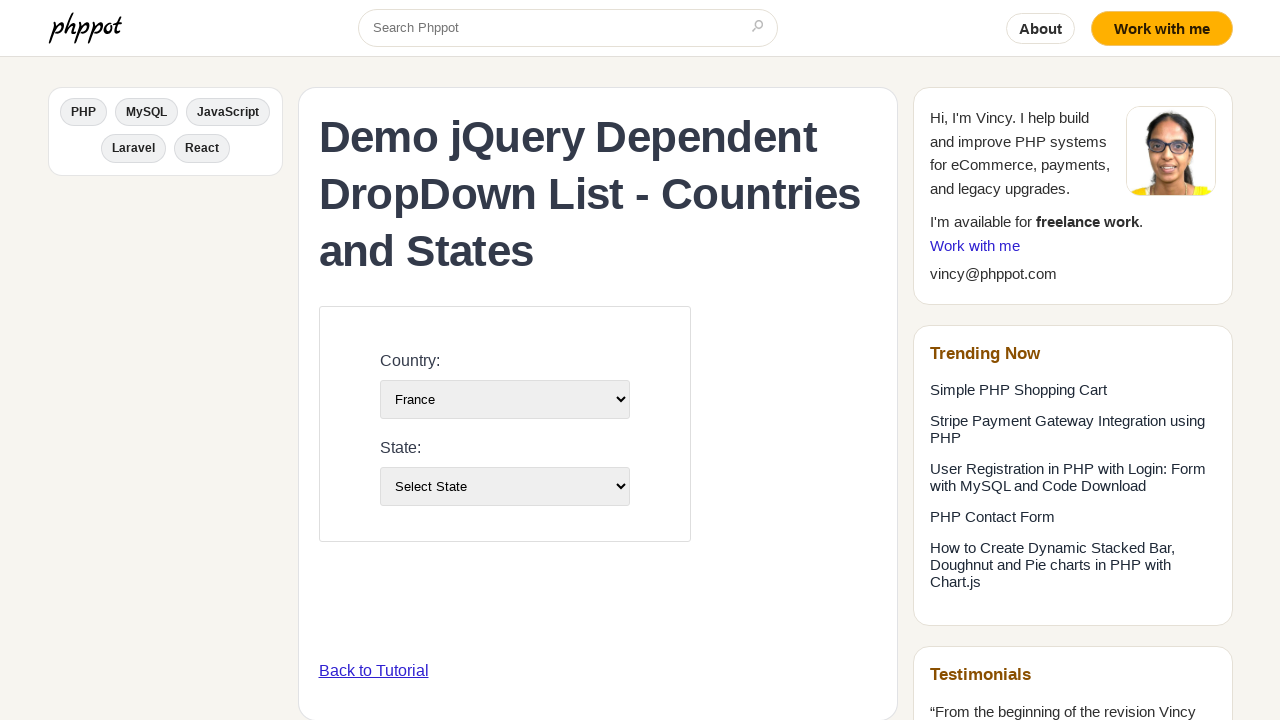

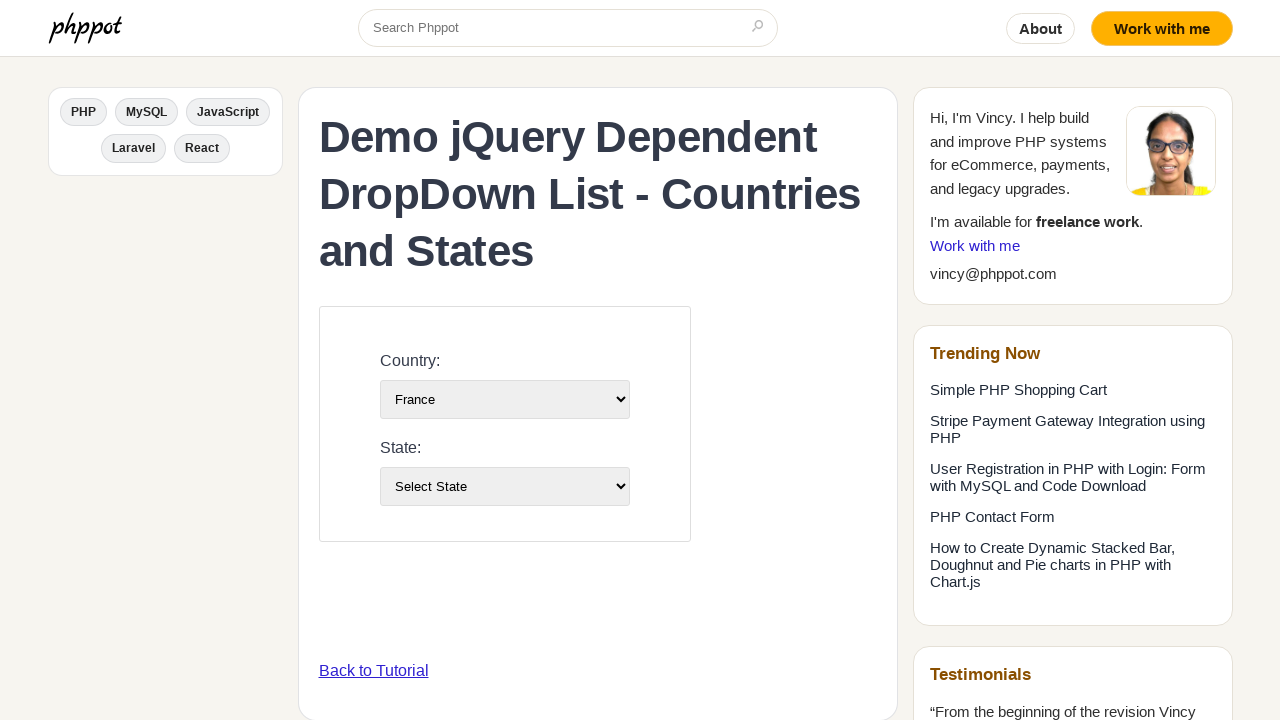